Tests dropdown functionality on a practice page by selecting currency options using different methods (index, visible text, value), then interacting with a passenger count dropdown to increment adult and child counts.

Starting URL: https://rahulshettyacademy.com/dropdownsPractise/

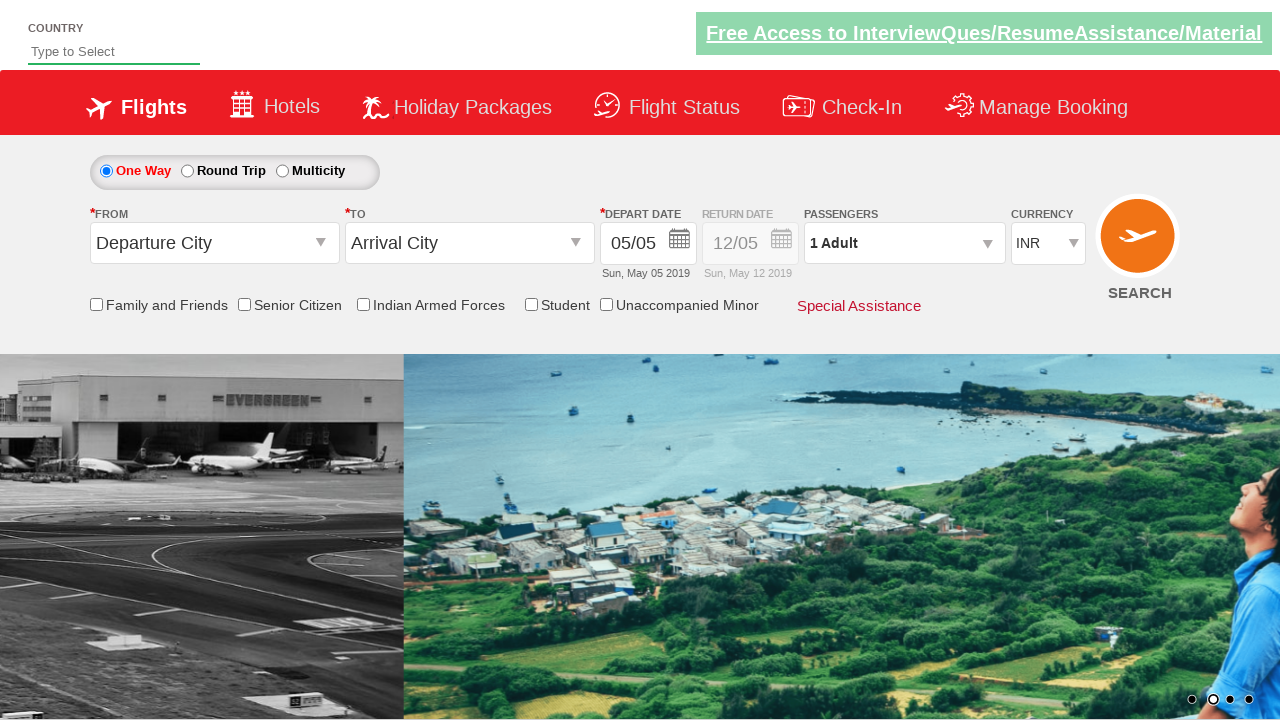

Selected currency dropdown option by index 3 on #ctl00_mainContent_DropDownListCurrency
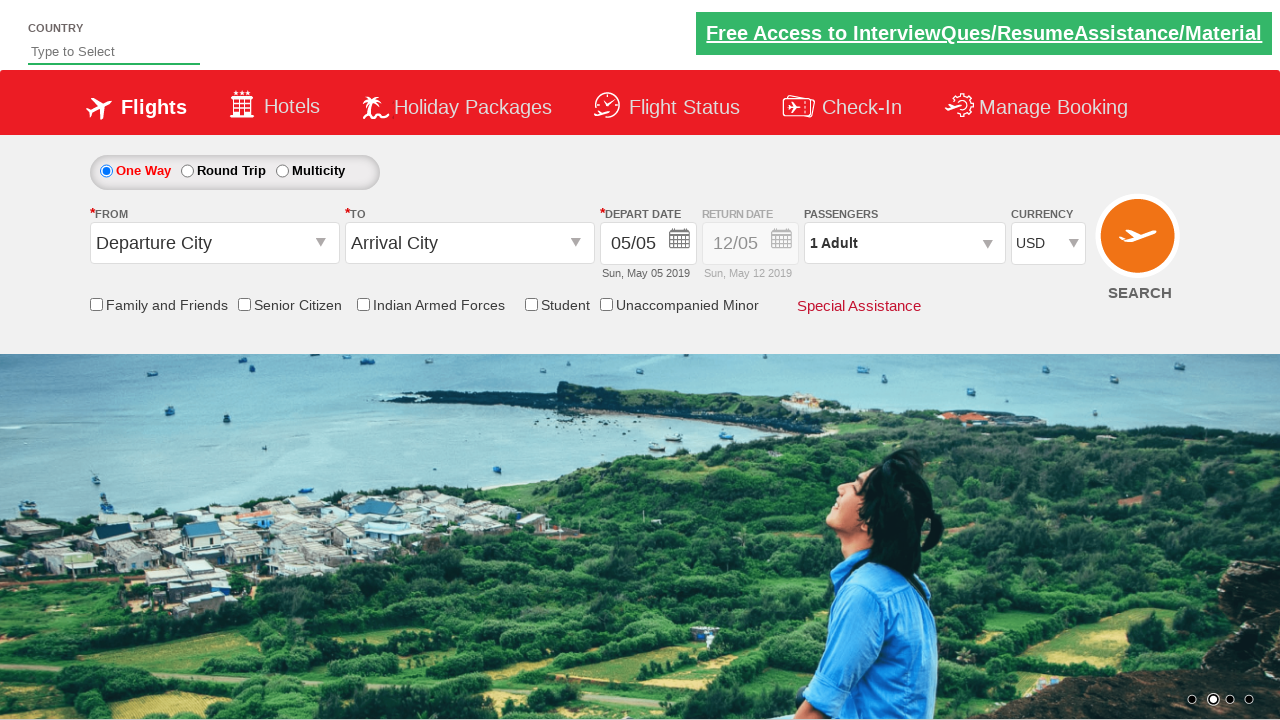

Selected currency dropdown option by visible text 'INR' on #ctl00_mainContent_DropDownListCurrency
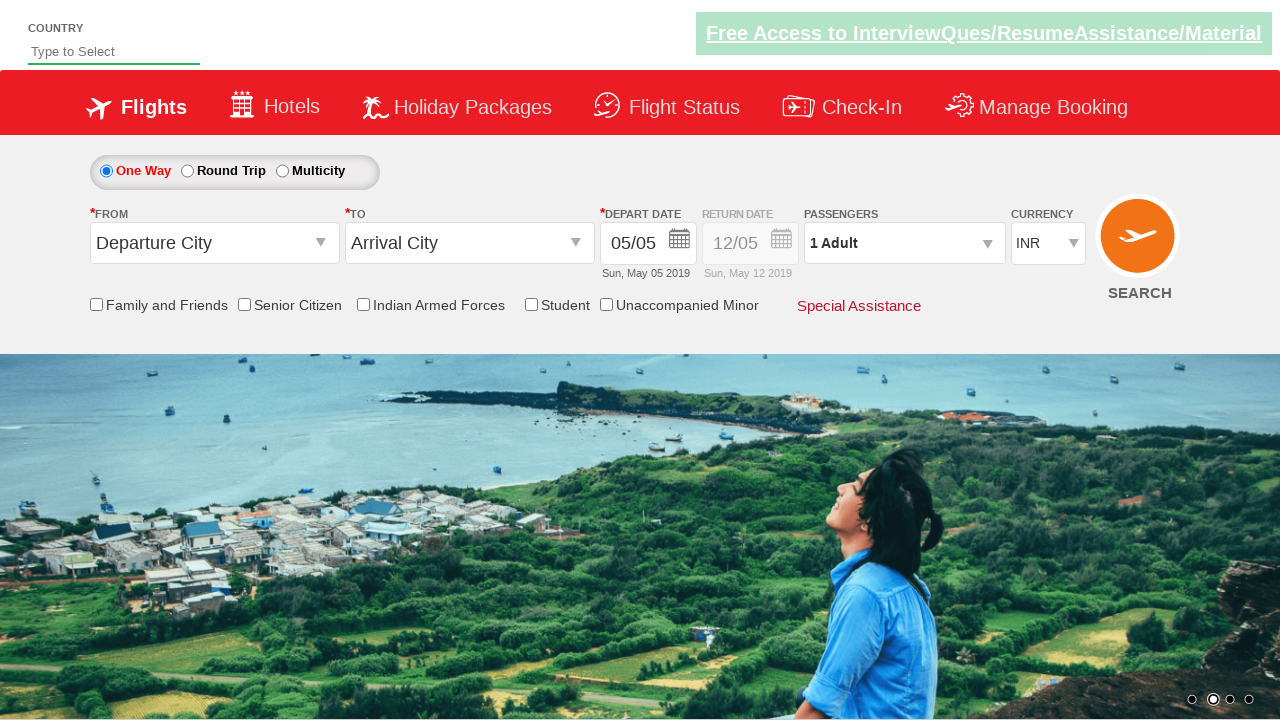

Selected currency dropdown option by value 'AED' on #ctl00_mainContent_DropDownListCurrency
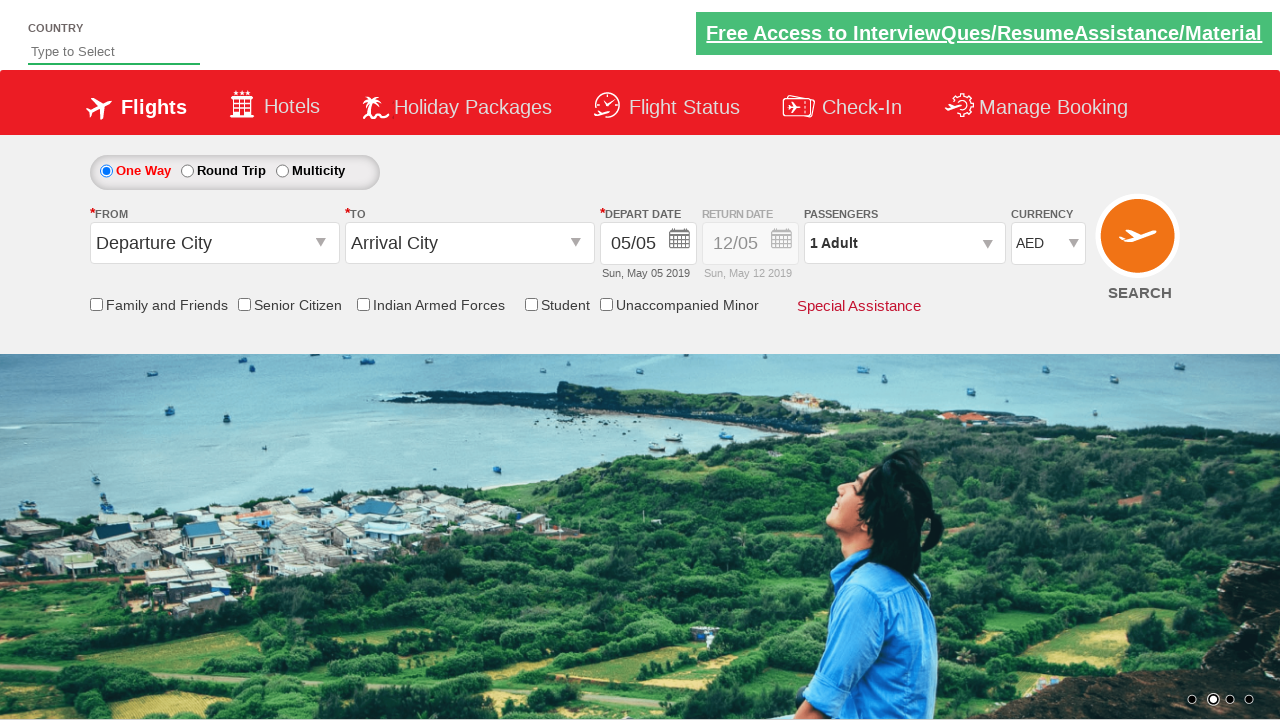

Clicked on passenger info dropdown to open it at (904, 243) on #divpaxinfo
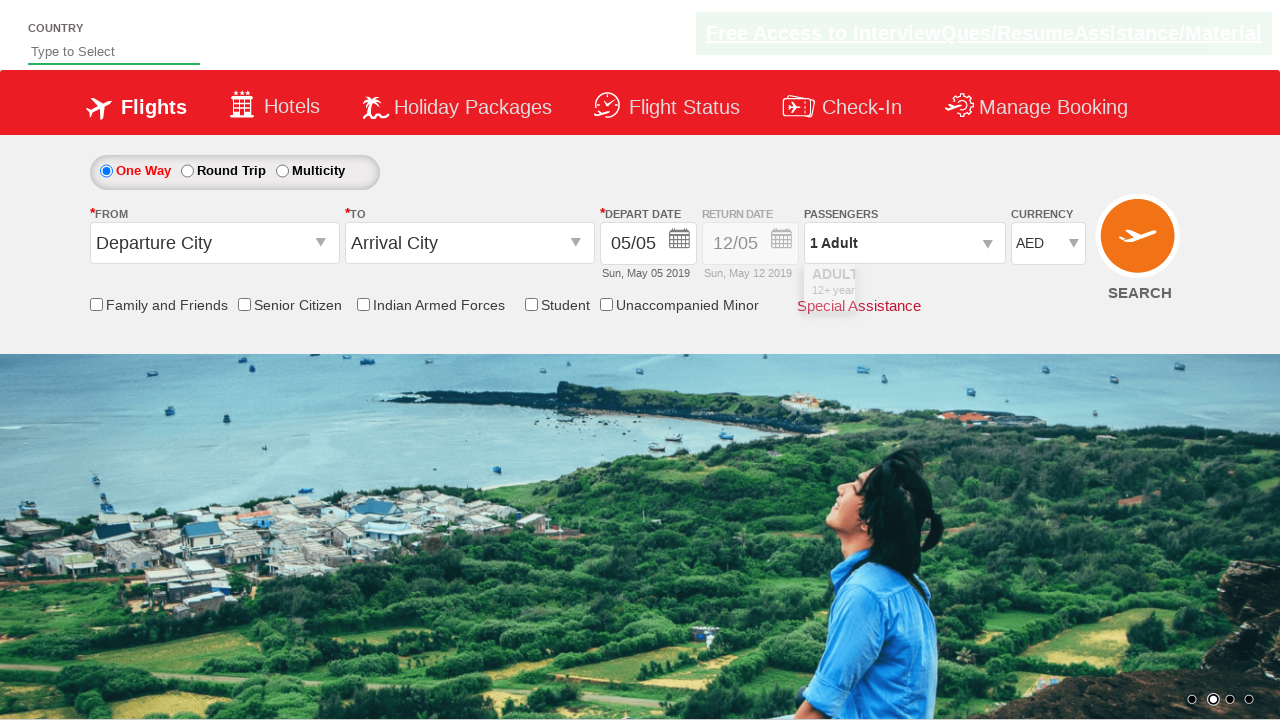

Waited 2000ms for passenger dropdown to load
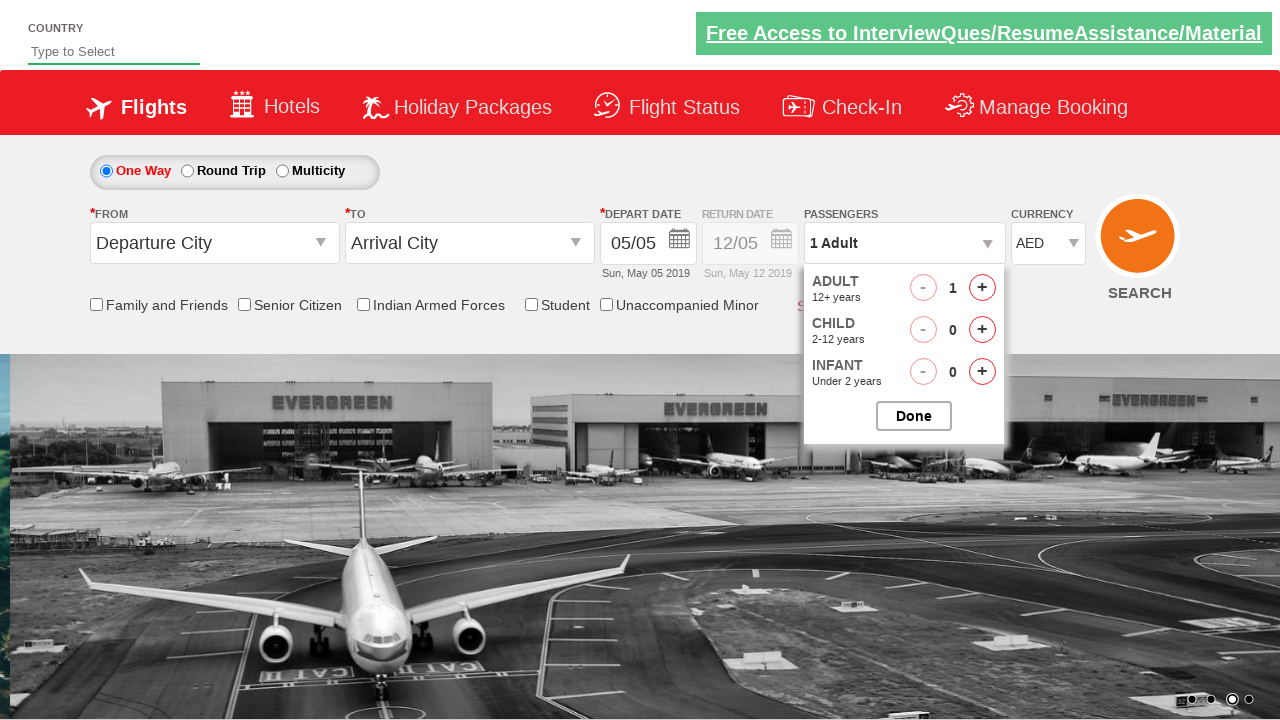

Clicked increment adult button (initial click) at (982, 288) on #hrefIncAdt
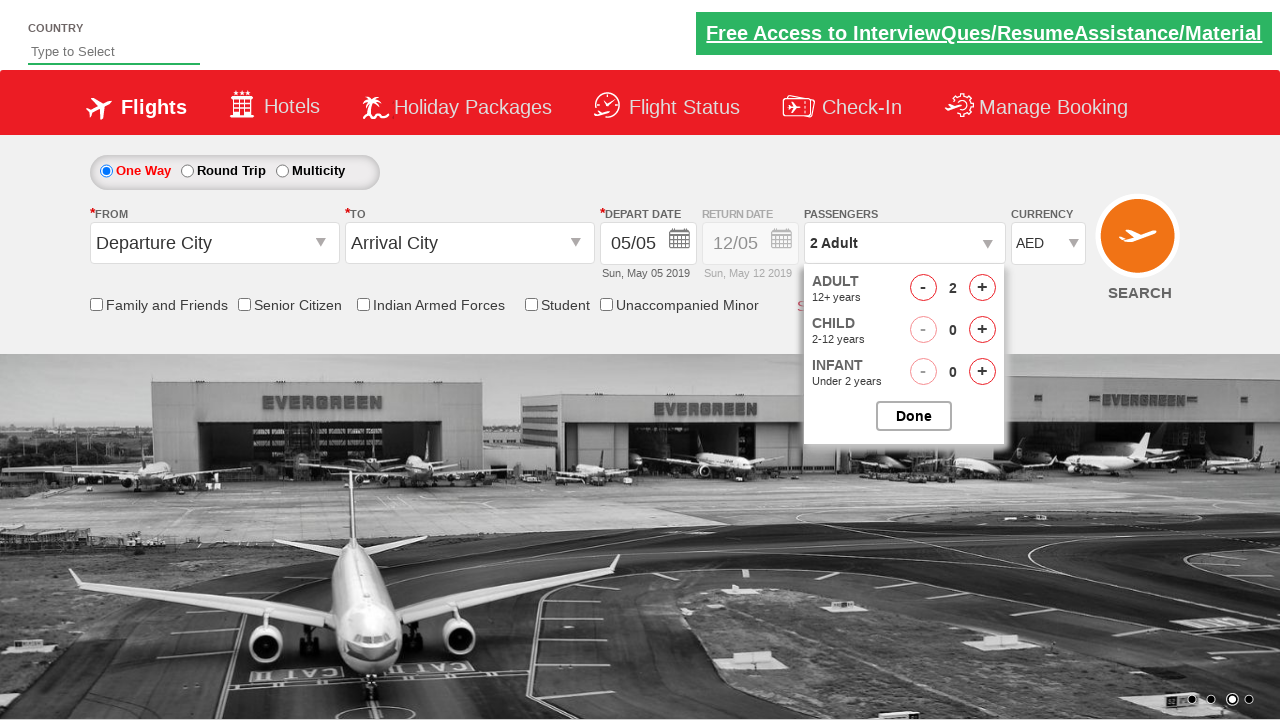

Clicked increment adult button (iteration 1 of 4) at (982, 288) on #hrefIncAdt
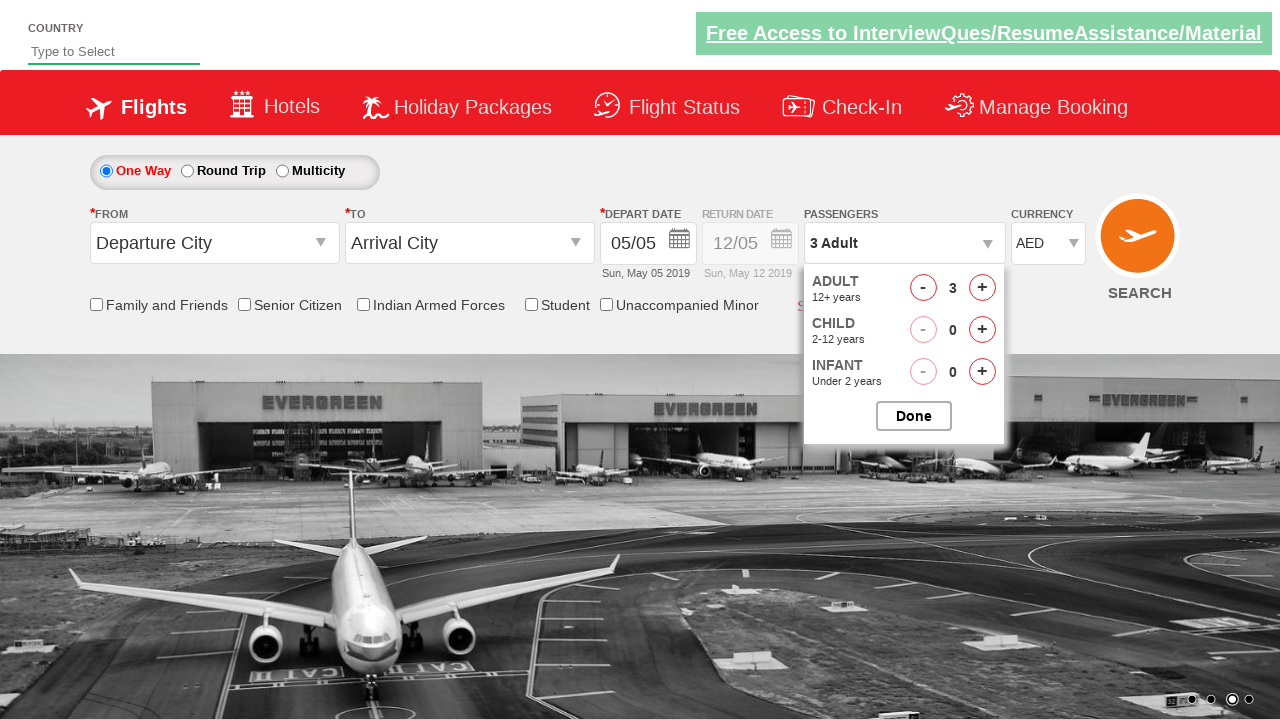

Clicked increment adult button (iteration 2 of 4) at (982, 288) on #hrefIncAdt
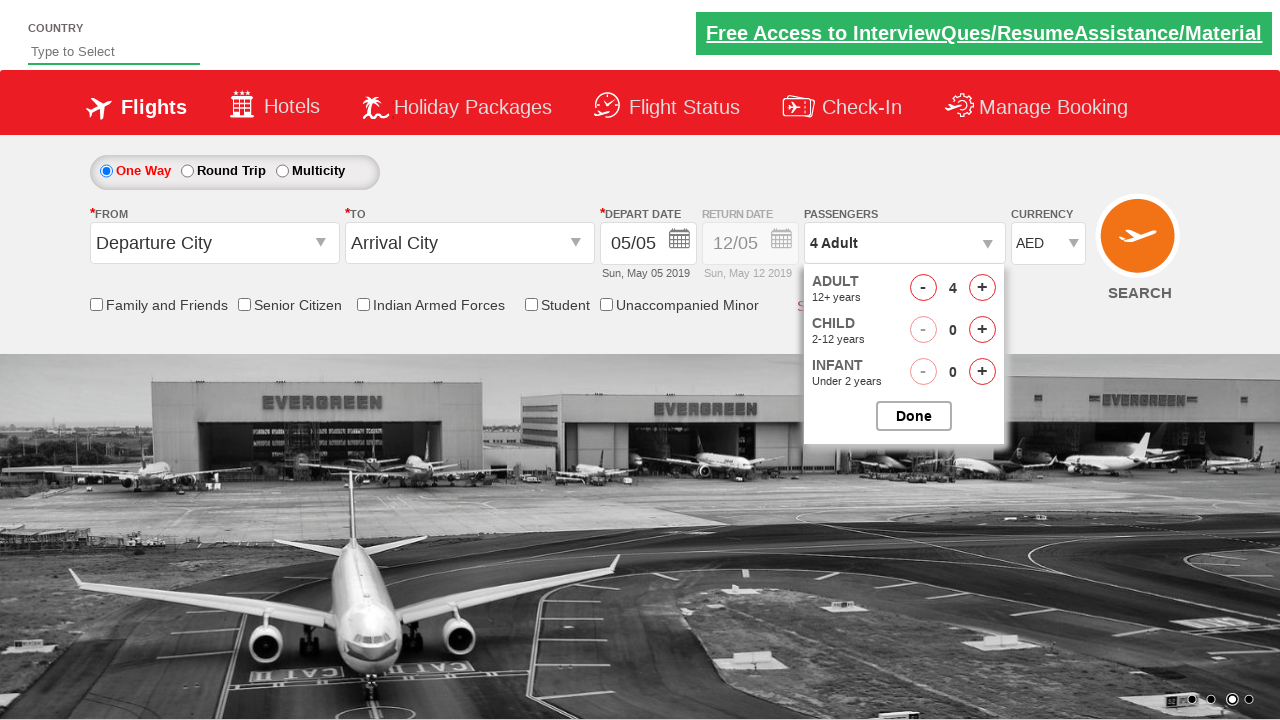

Clicked increment adult button (iteration 3 of 4) at (982, 288) on #hrefIncAdt
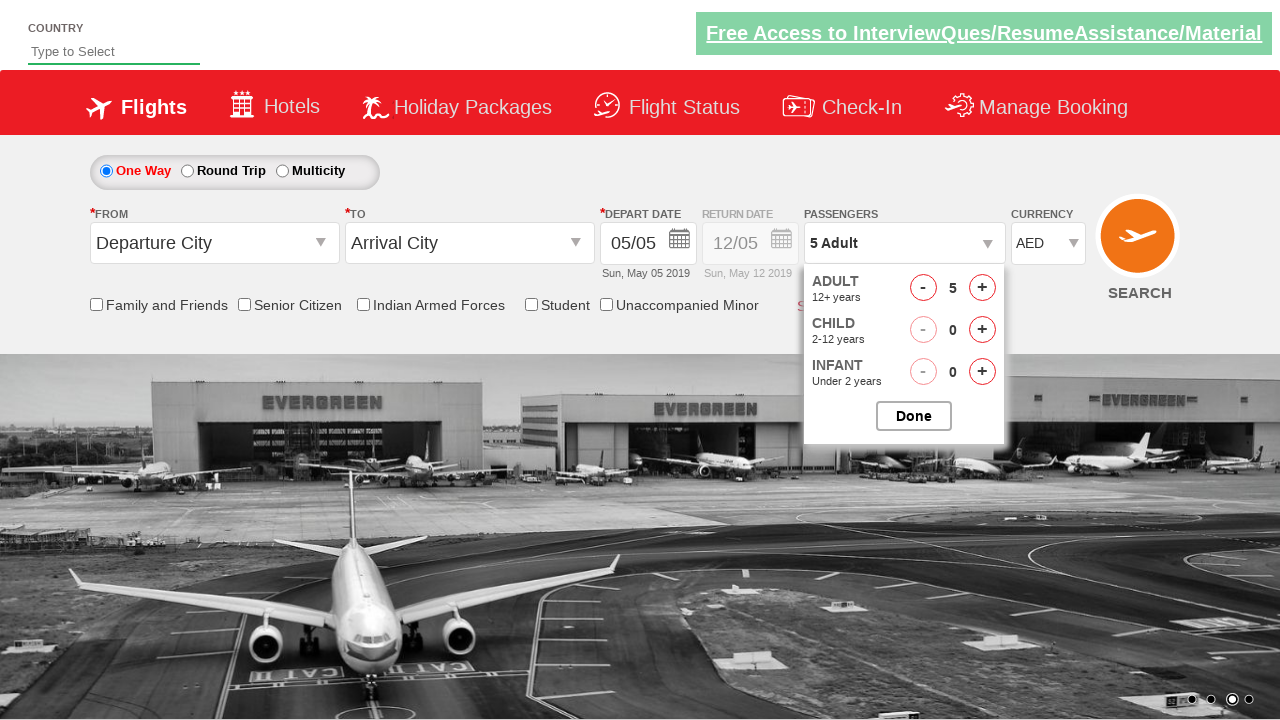

Clicked increment adult button (iteration 4 of 4) at (982, 288) on #hrefIncAdt
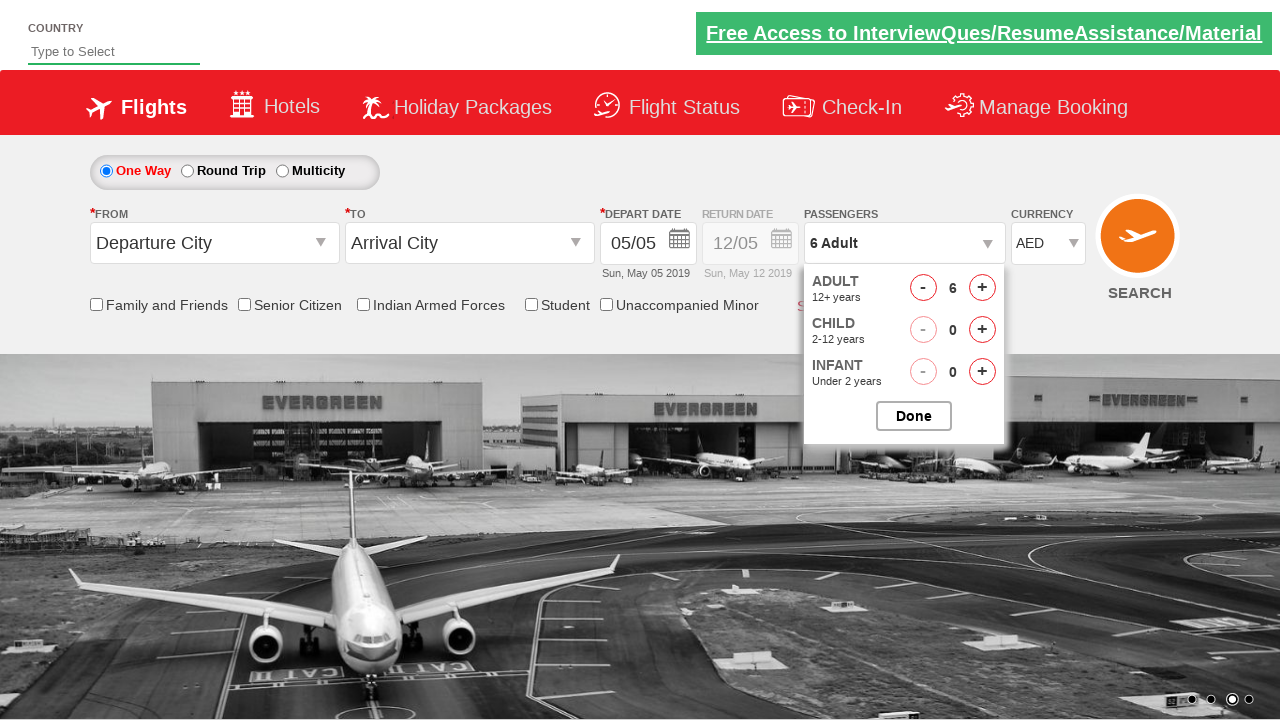

Closed passenger options dropdown at (914, 416) on #btnclosepaxoption
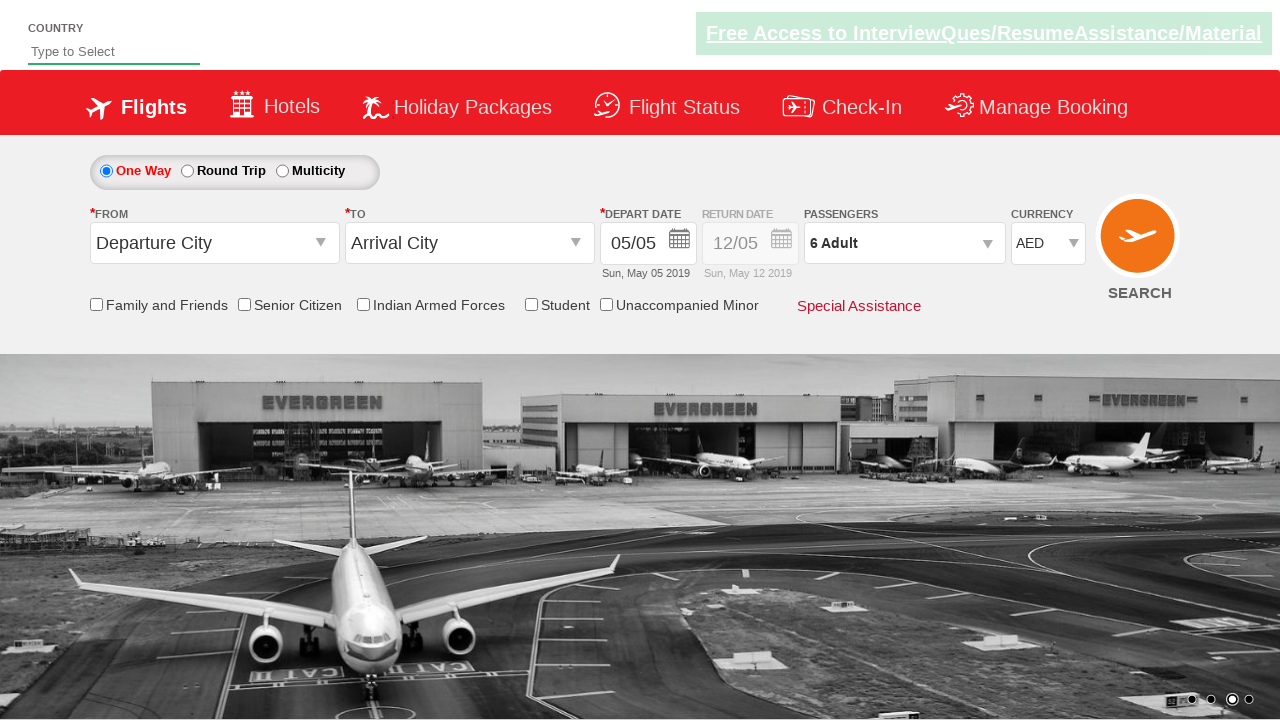

Clicked on passenger info dropdown to open it again at (904, 243) on #divpaxinfo
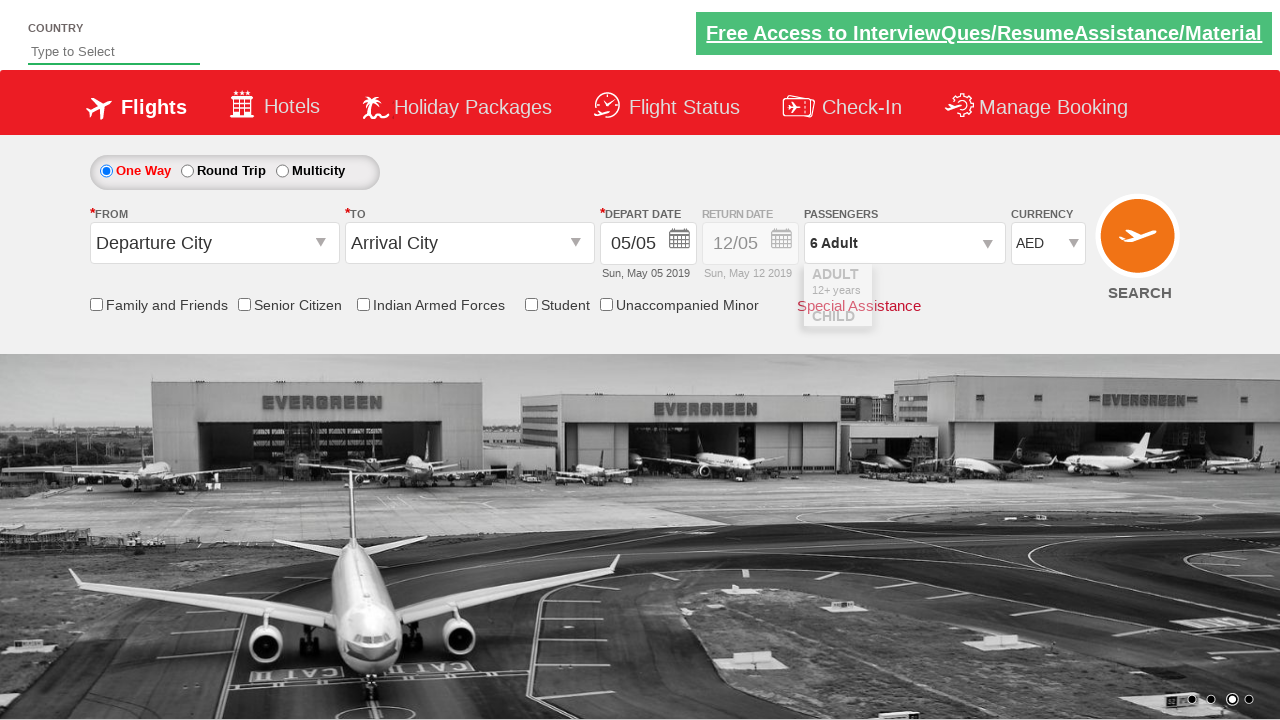

Waited 2000ms for passenger dropdown to load
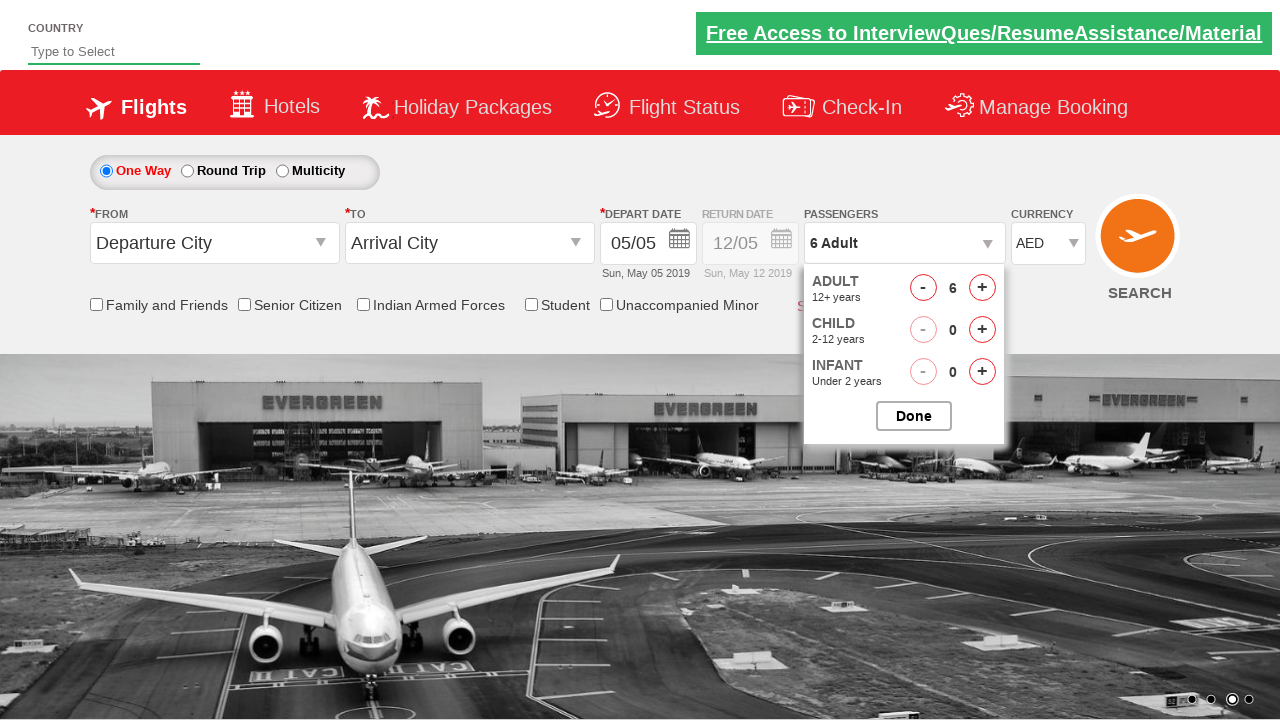

Clicked increment child button at (982, 330) on #hrefIncChd
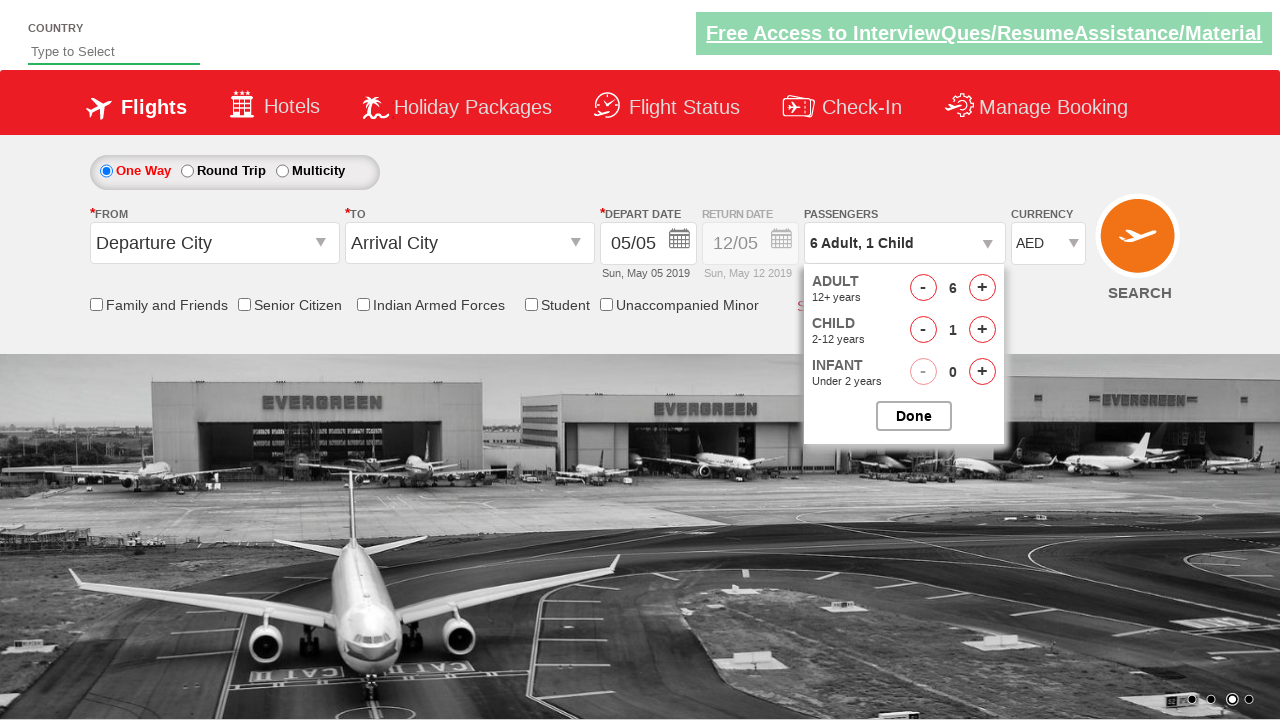

Closed passenger options dropdown at (914, 416) on #btnclosepaxoption
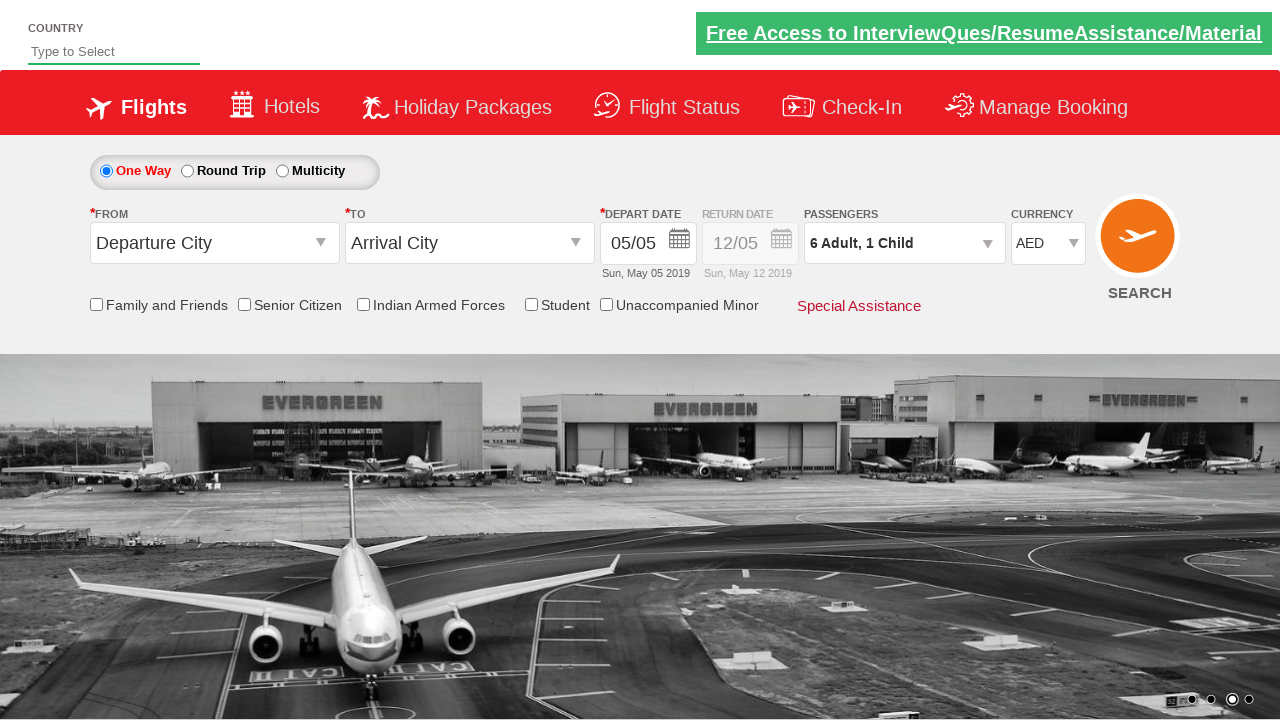

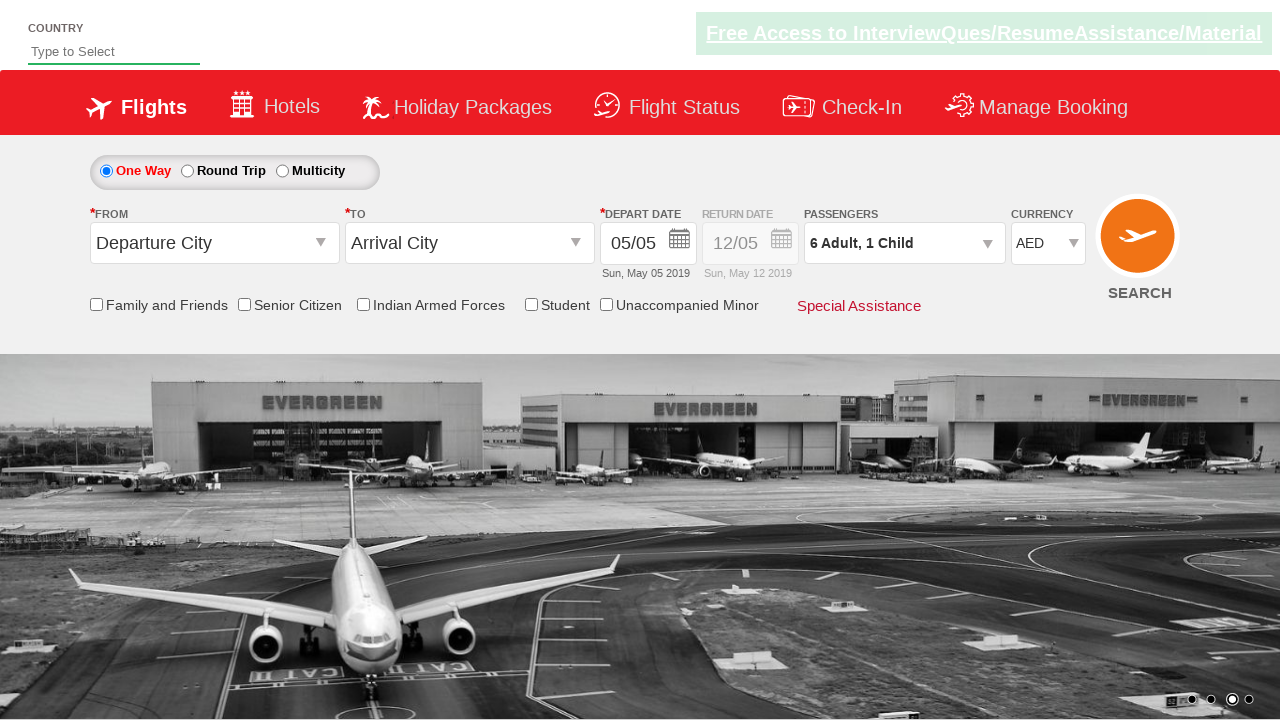